Tests a keypress form by entering a name in the input field and clicking the submit button

Starting URL: https://formy-project.herokuapp.com/keypress

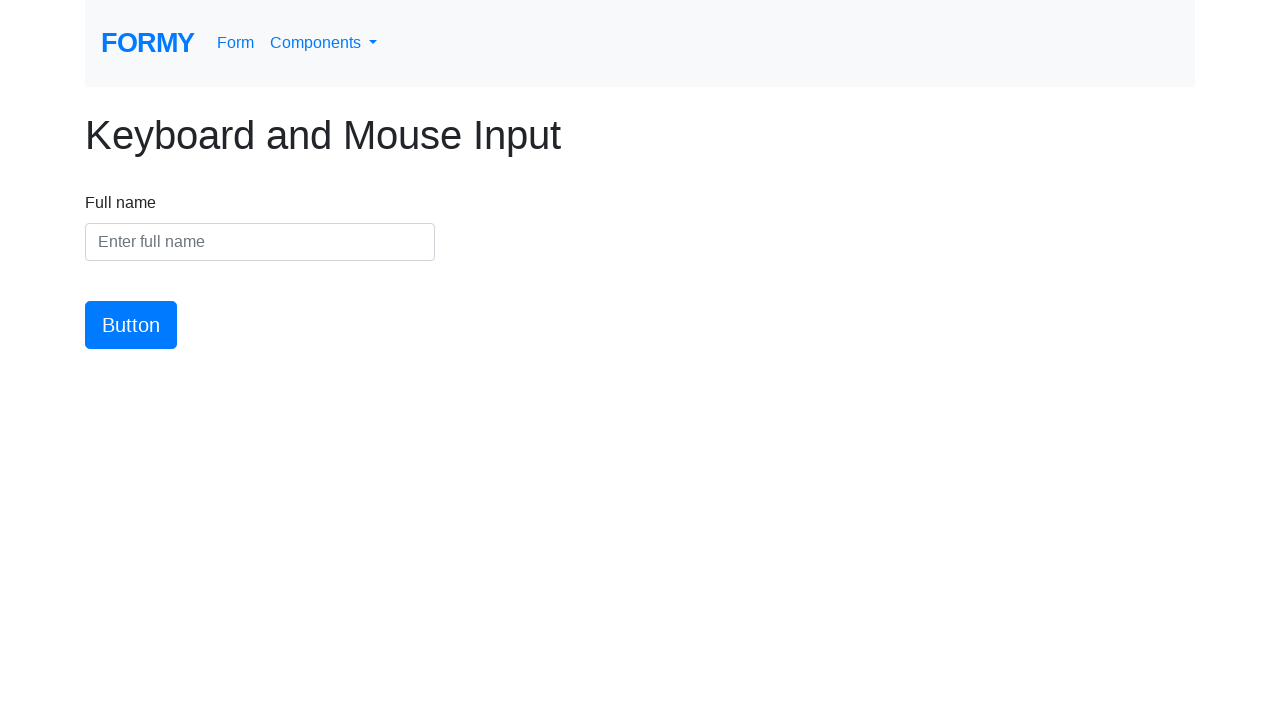

Clicked on the name input field at (260, 242) on #name
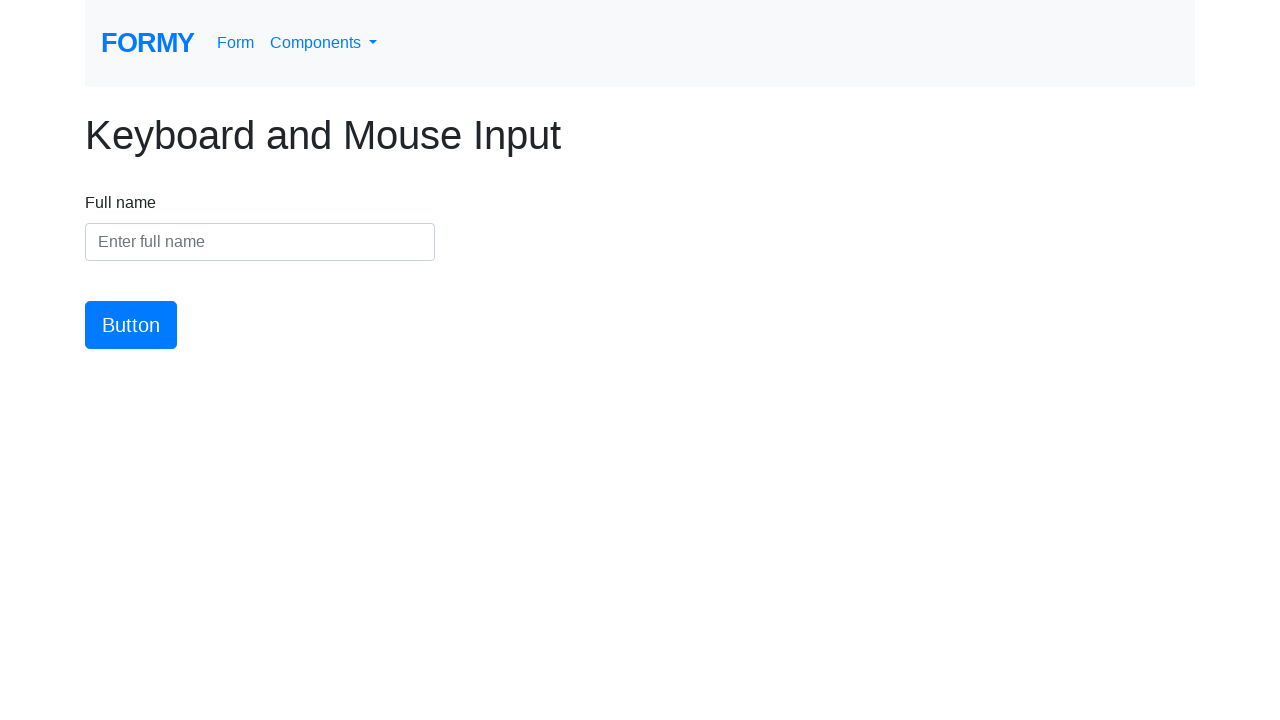

Entered 'Ron Cool' in the name input field on #name
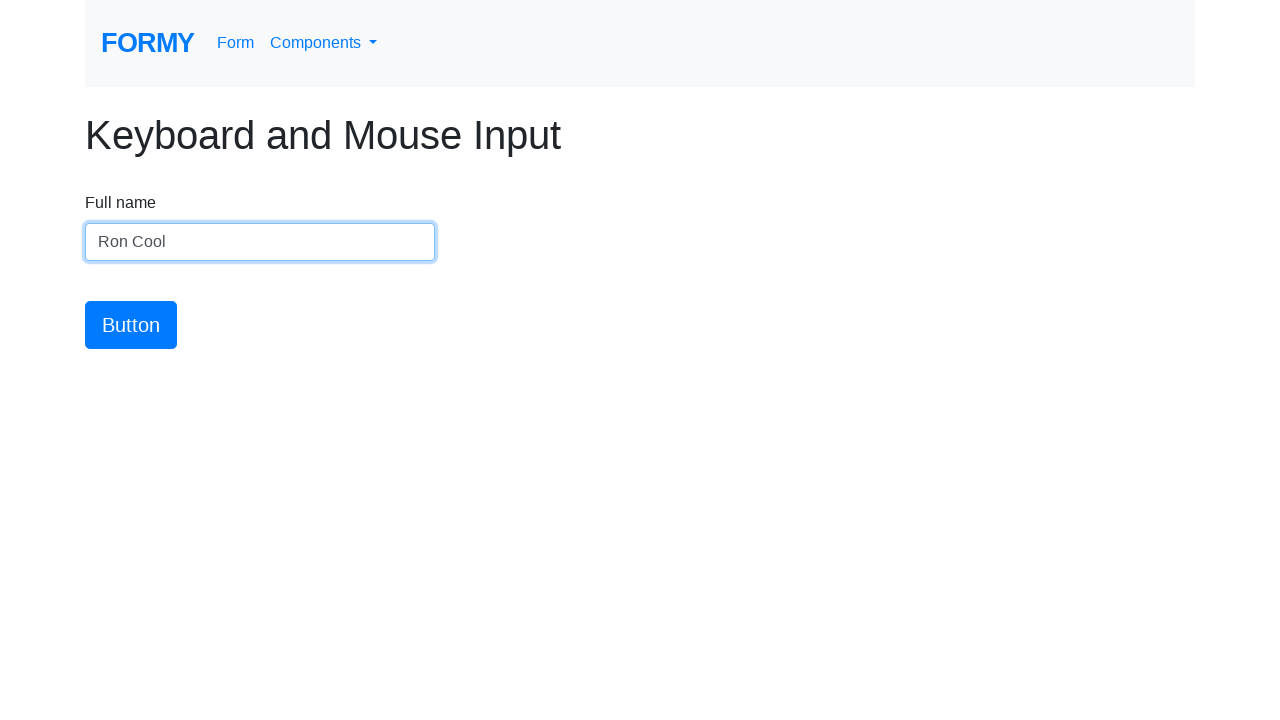

Clicked the submit button at (131, 325) on #button
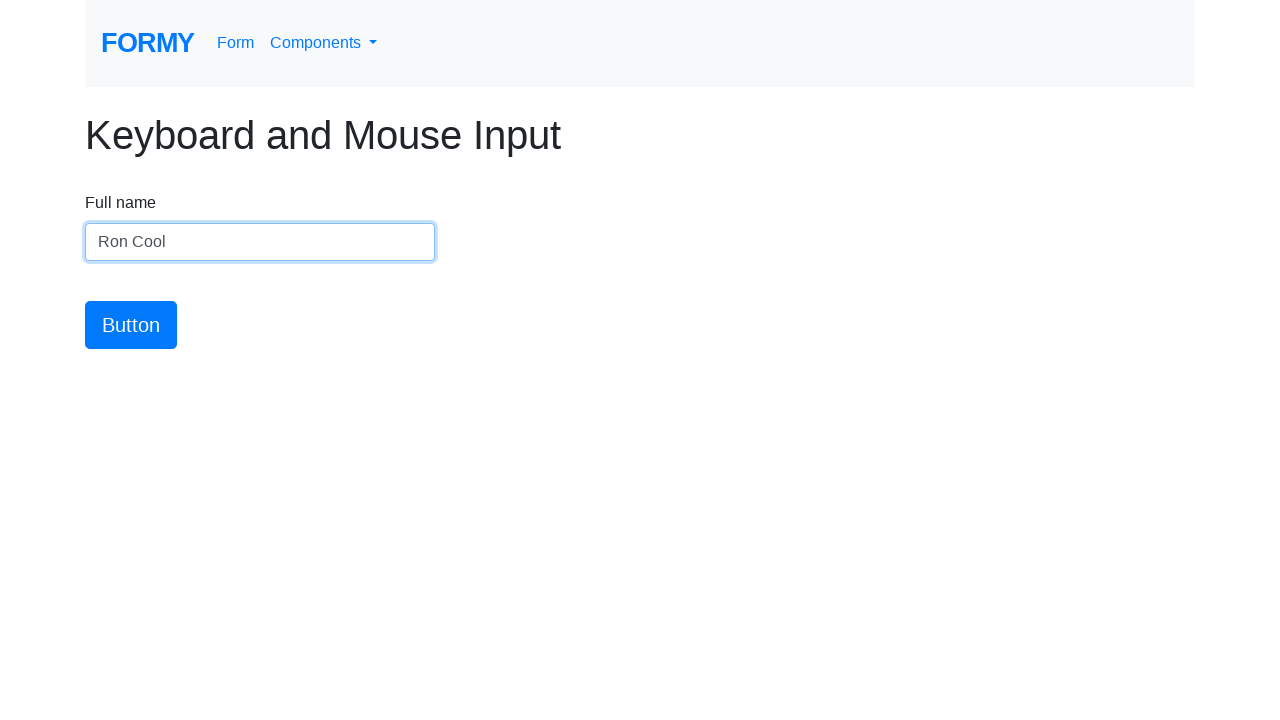

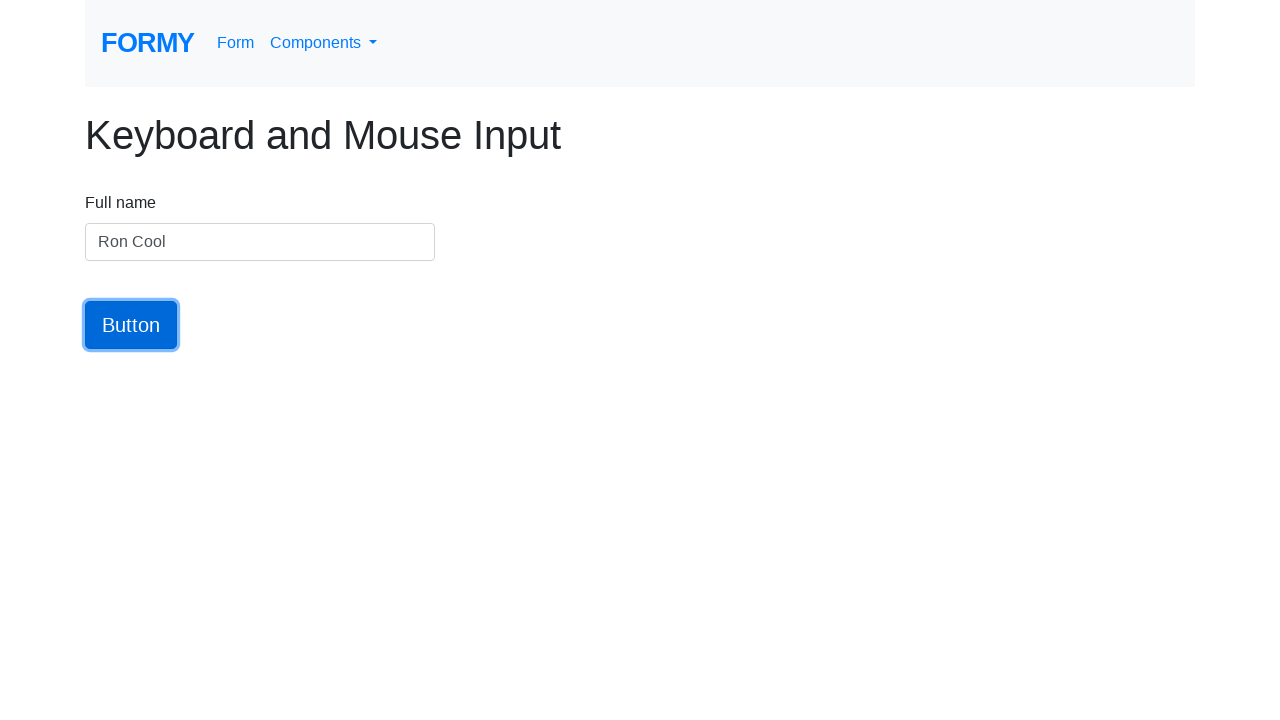